Selects the second option from the dropdown and verifies the selection

Starting URL: https://the-internet.herokuapp.com/dropdown

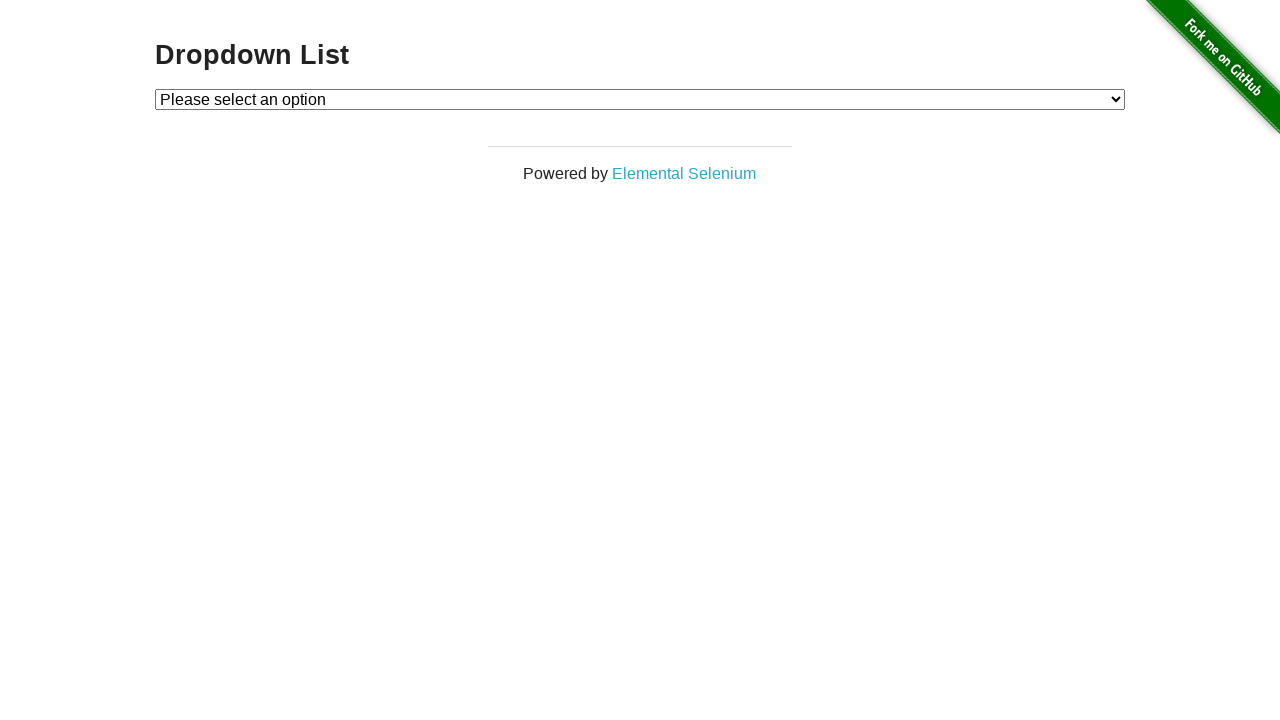

Selected second option from dropdown by value '2' on #dropdown
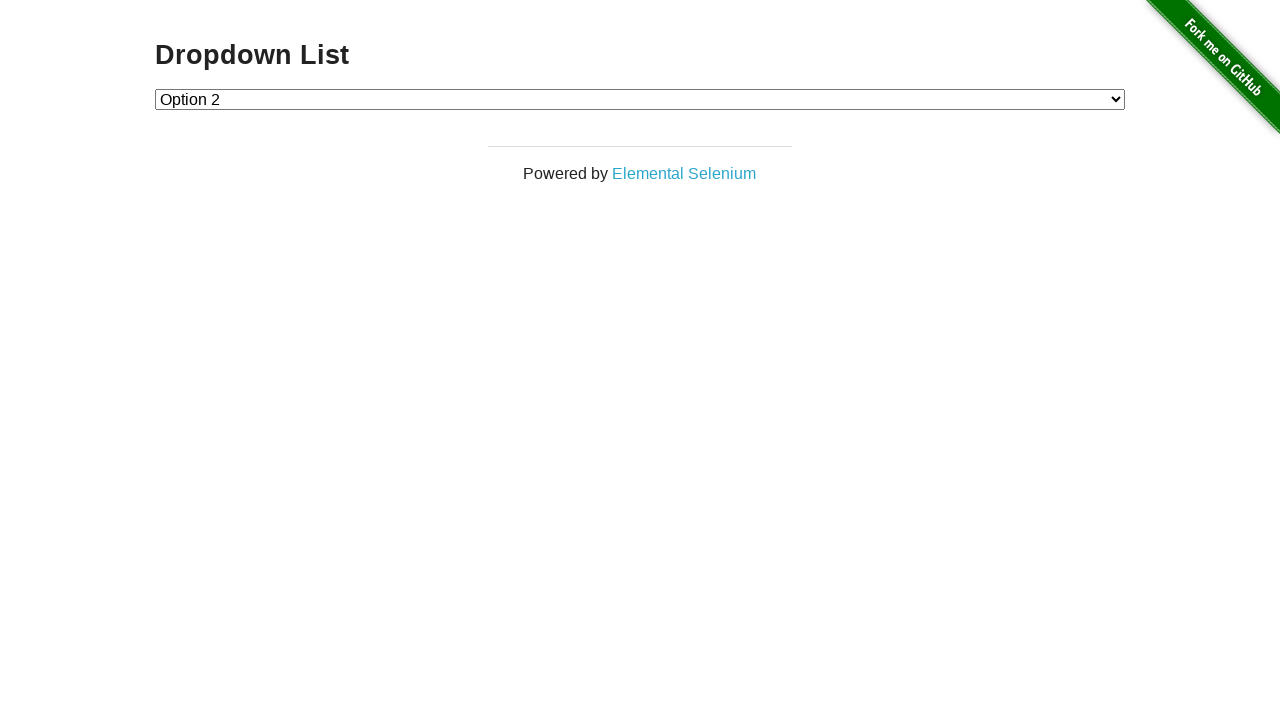

Located the checked dropdown option
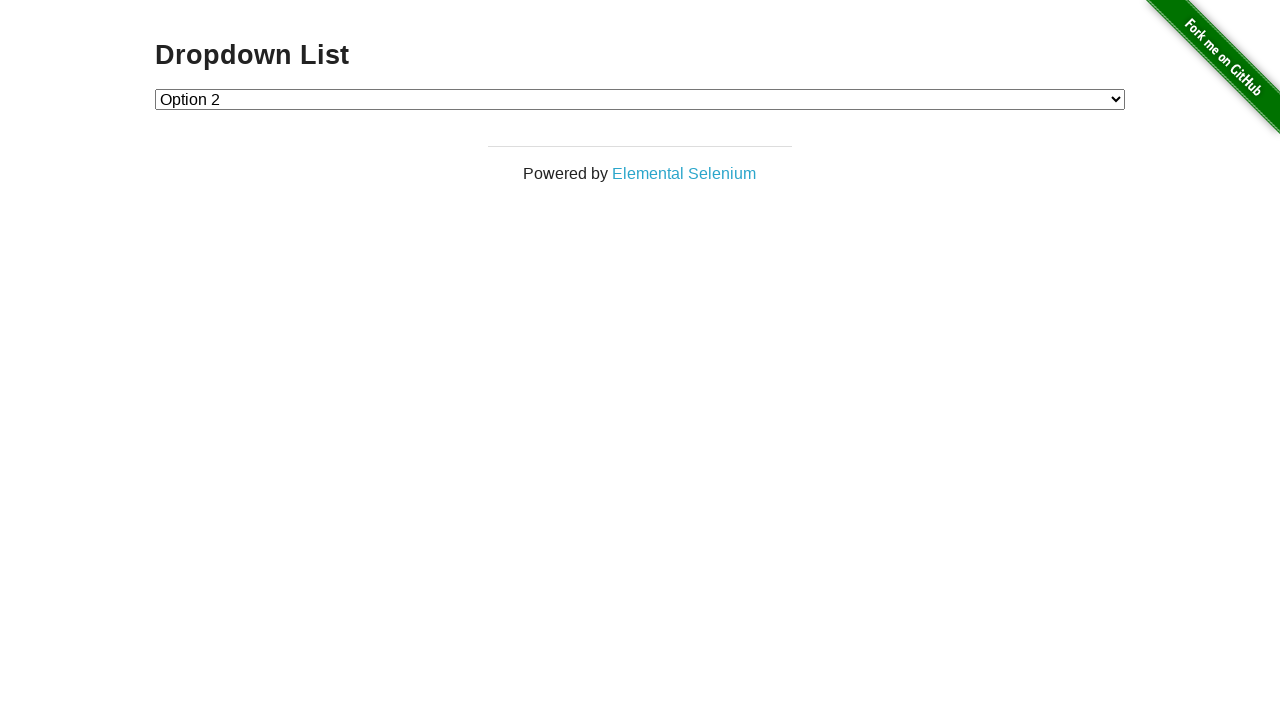

Verified selected option text is 'Option 2'
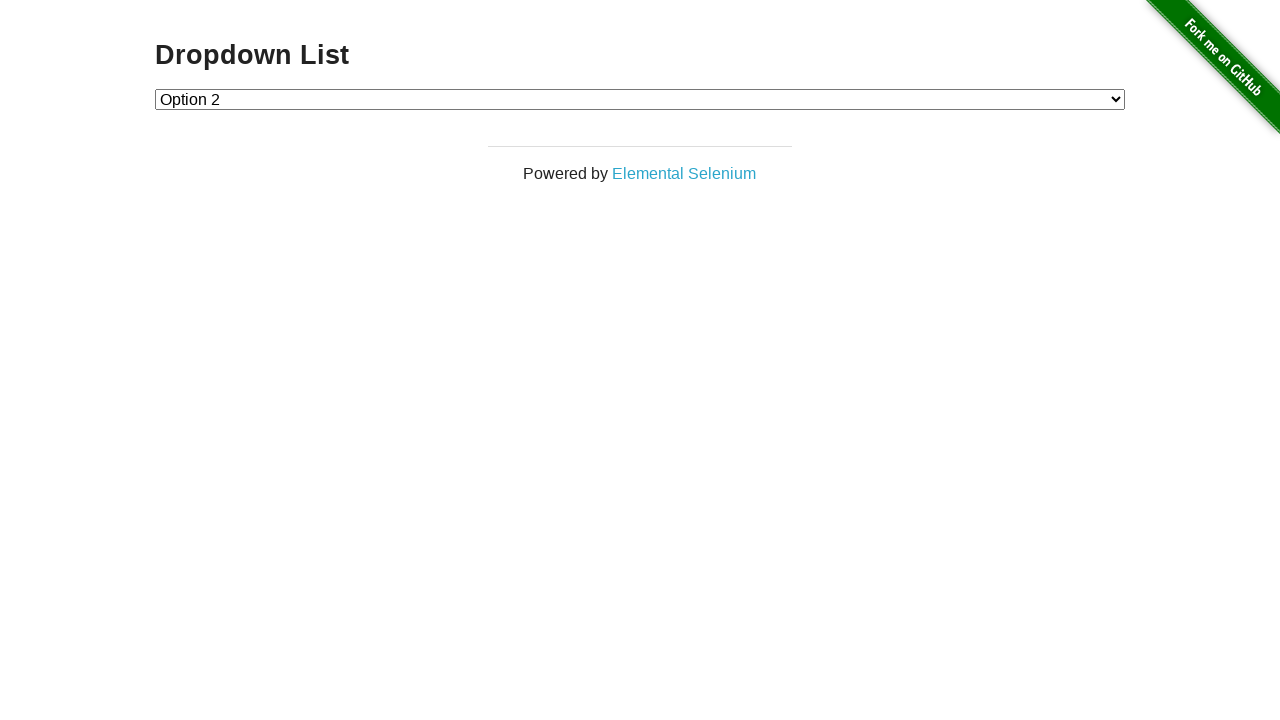

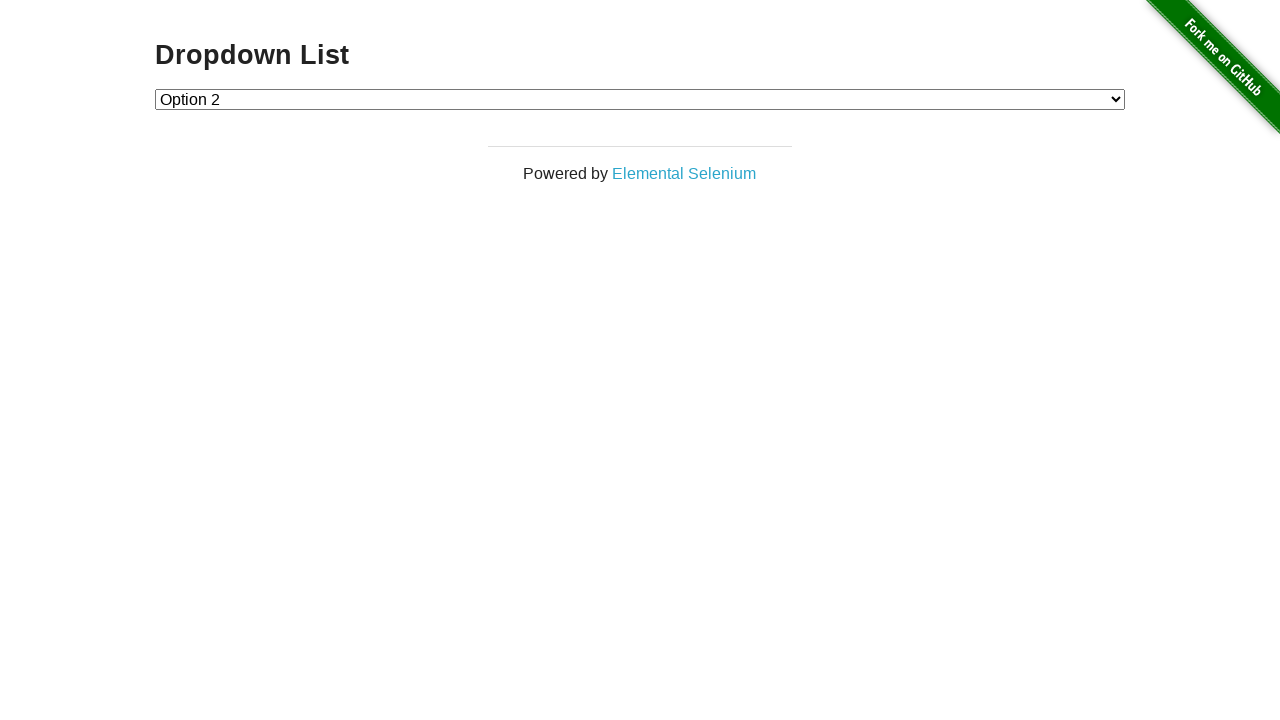